Tests extracting values from form elements by clicking Sign In button and filling the email field in the 'Using the Grid' form

Starting URL: https://pw-practice-app.web.app/

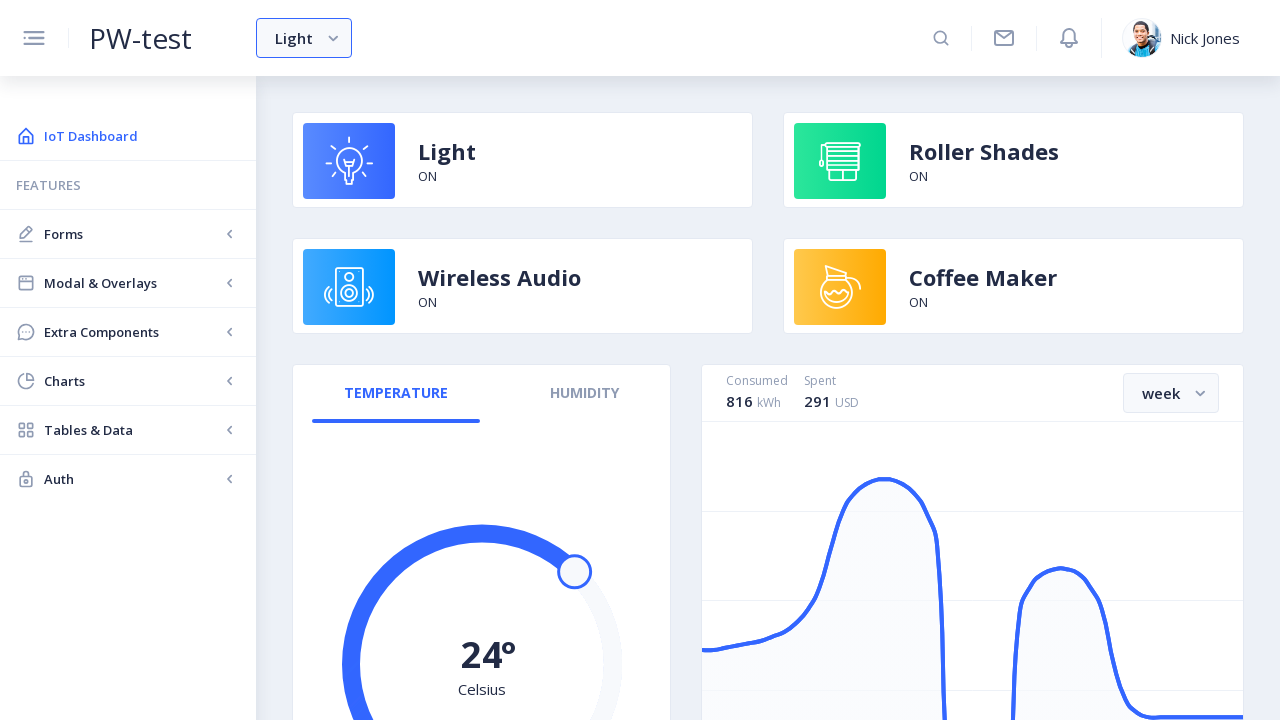

Clicked on Forms link to navigate to forms section at (128, 234) on internal:role=link[name="Forms"i]
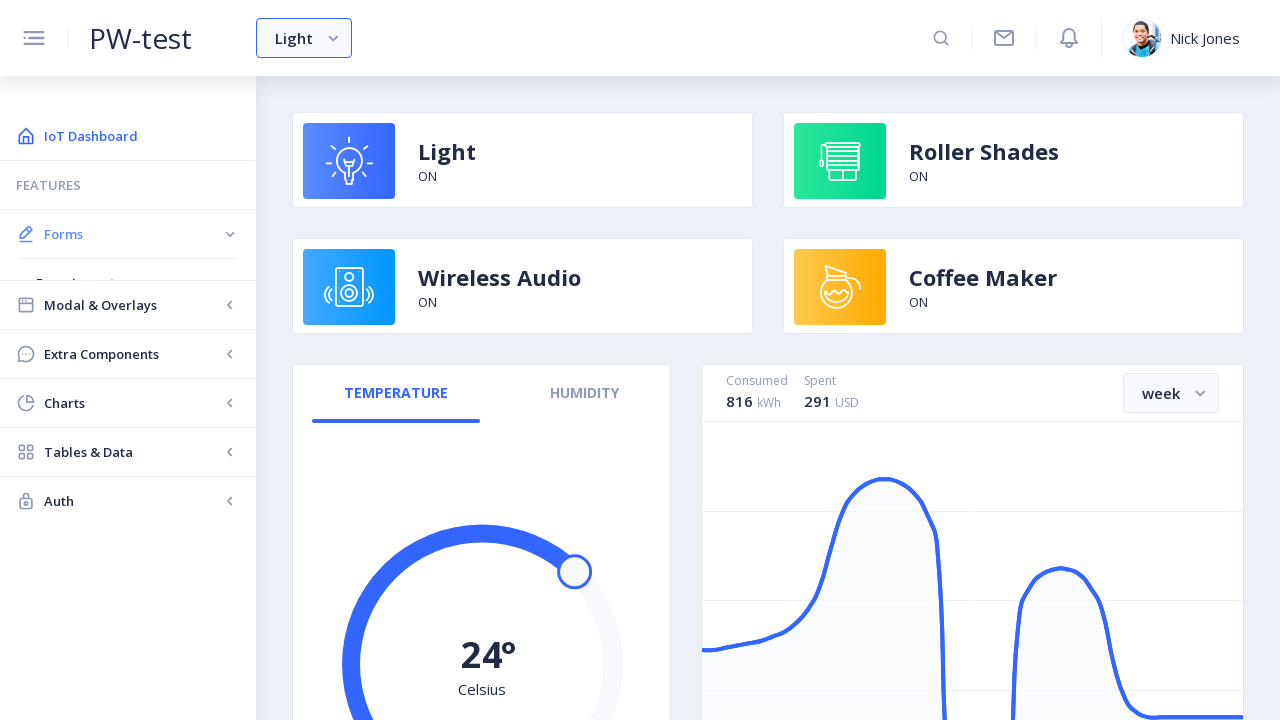

Clicked on Form Layouts link at (128, 283) on internal:role=link[name="Form Layouts"i]
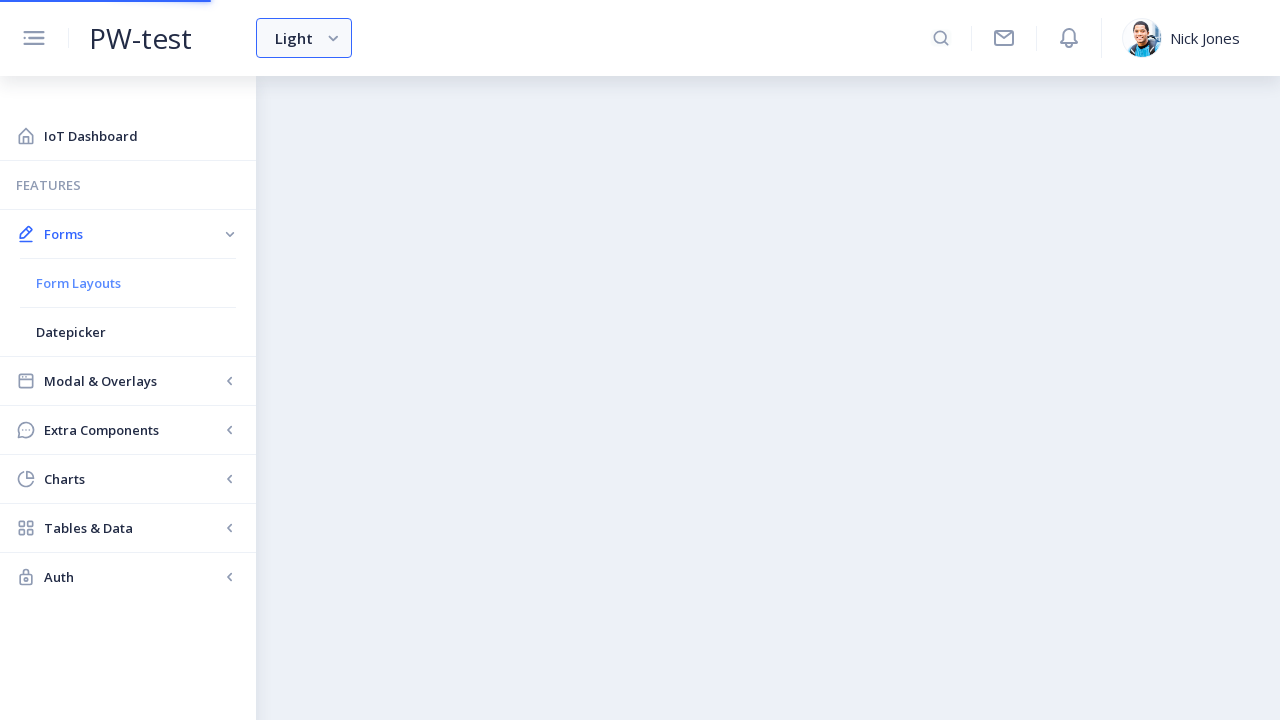

Located the 'Using the Grid' form
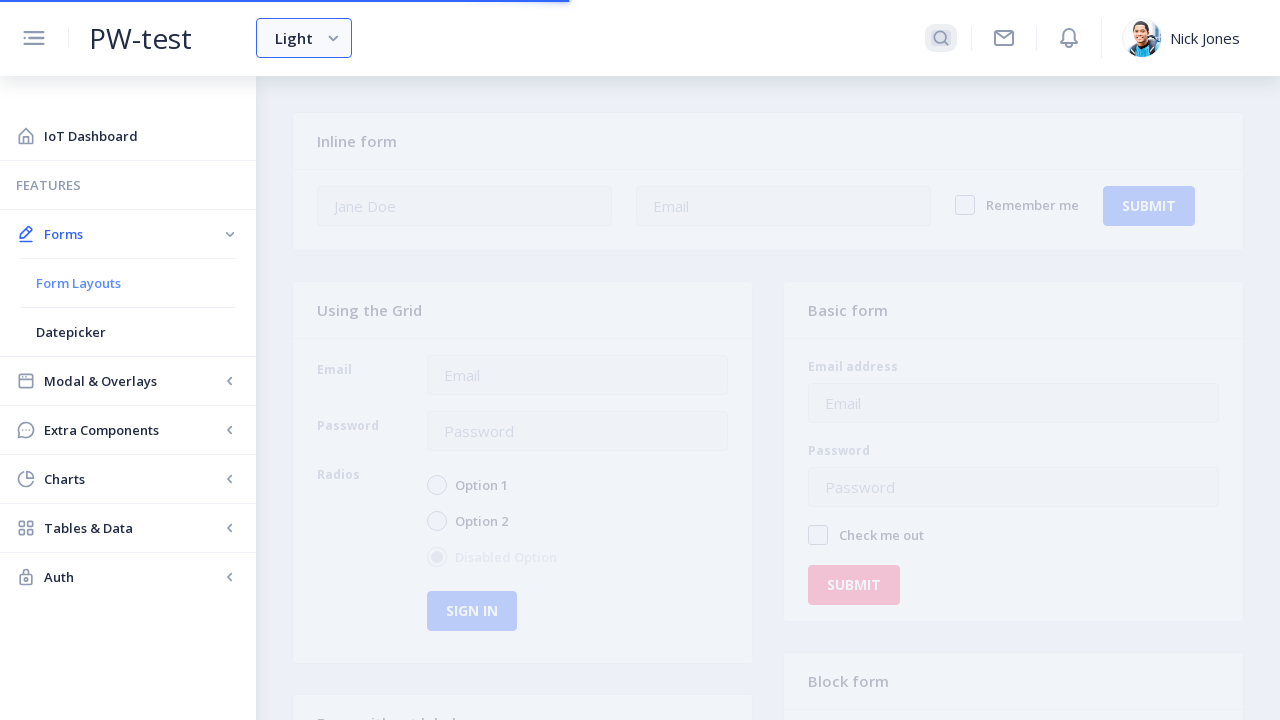

Clicked Sign In button in the Grid form at (472, 611) on nb-card >> internal:has-text="Using the Grid"i >> internal:role=button
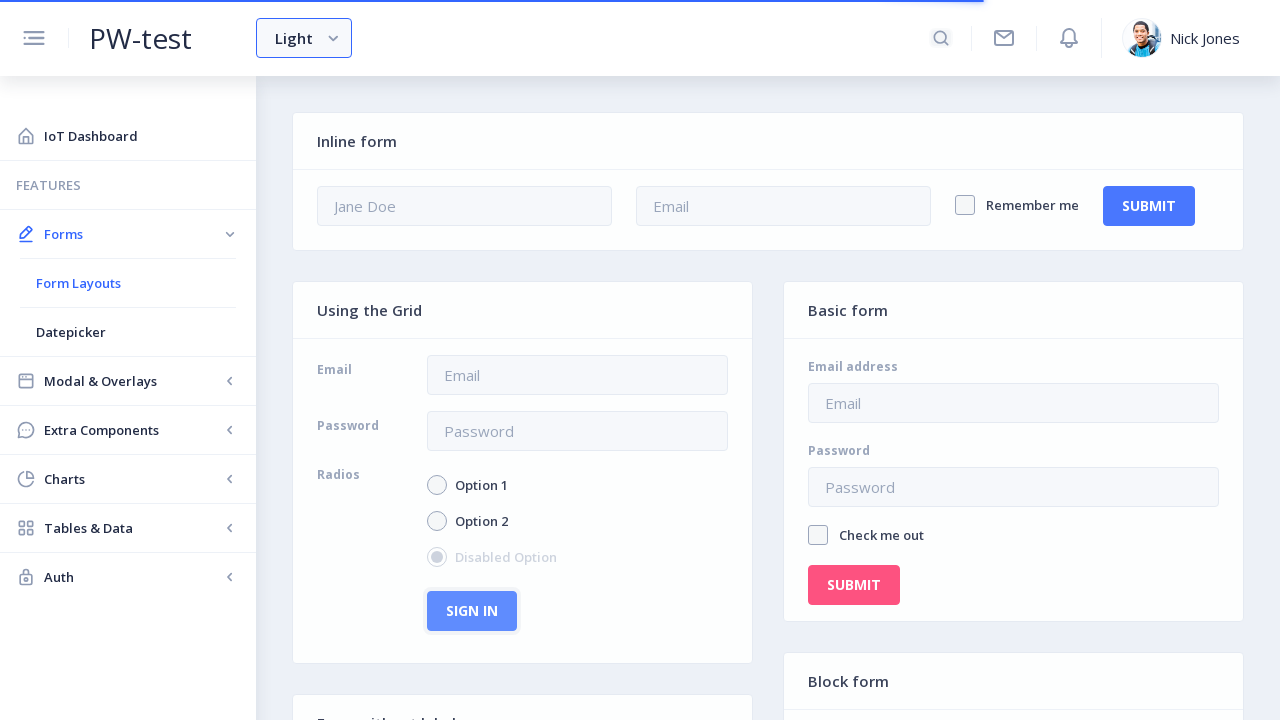

Filled email field with 'ram@magicturtlehq.com' on nb-card >> internal:has-text="Using the Grid"i >> internal:role=textbox[name="Em
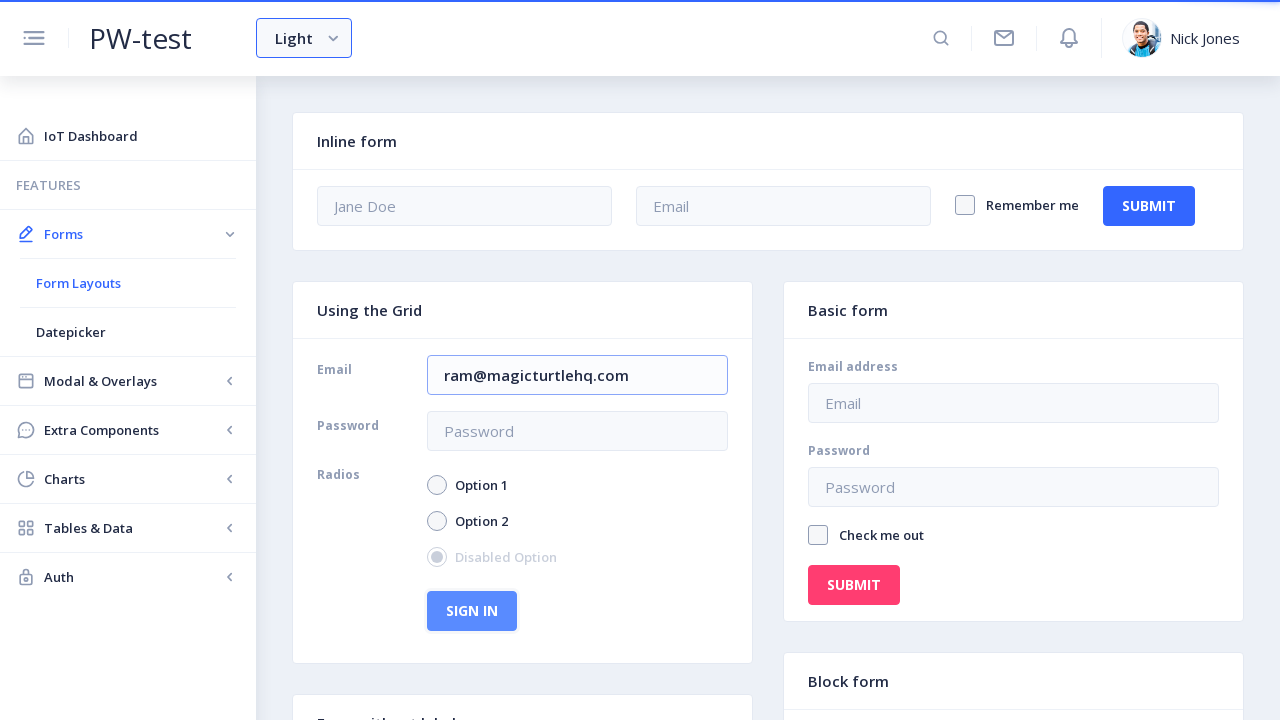

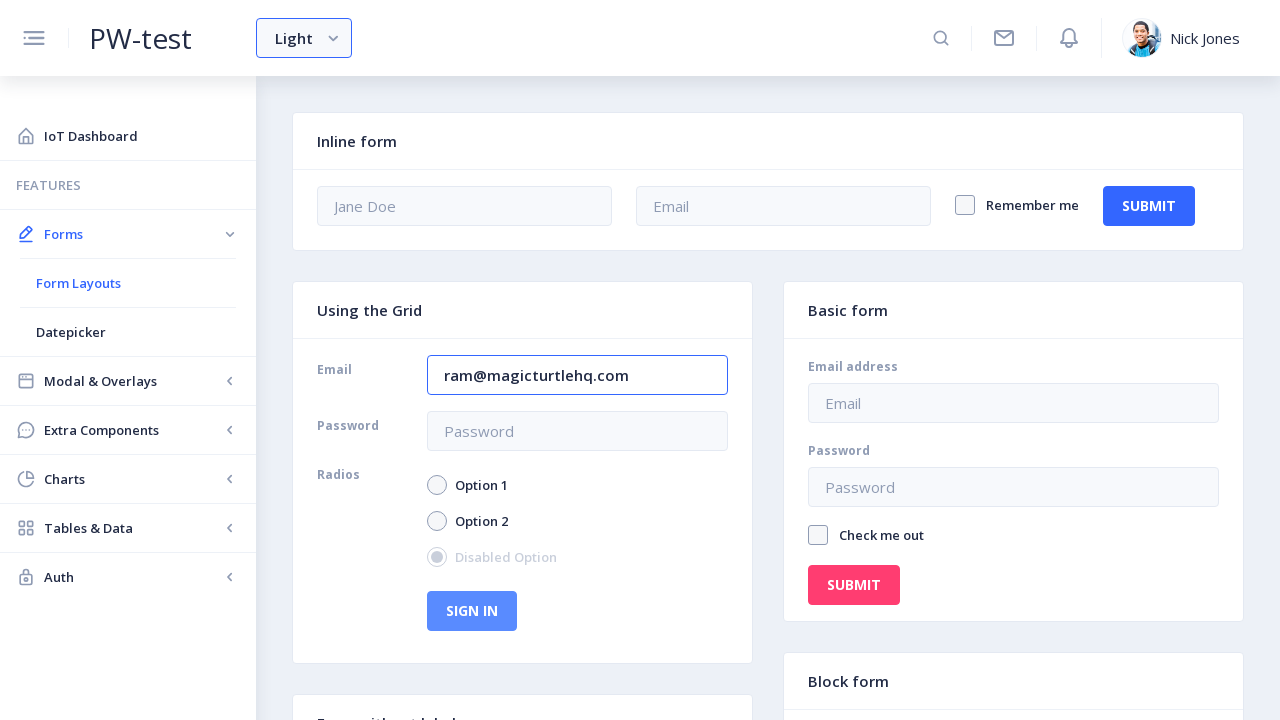